Tests the "Get started" link on the Playwright documentation homepage by clicking it and verifying that the Installation heading is visible on the resulting page.

Starting URL: https://playwright.dev/

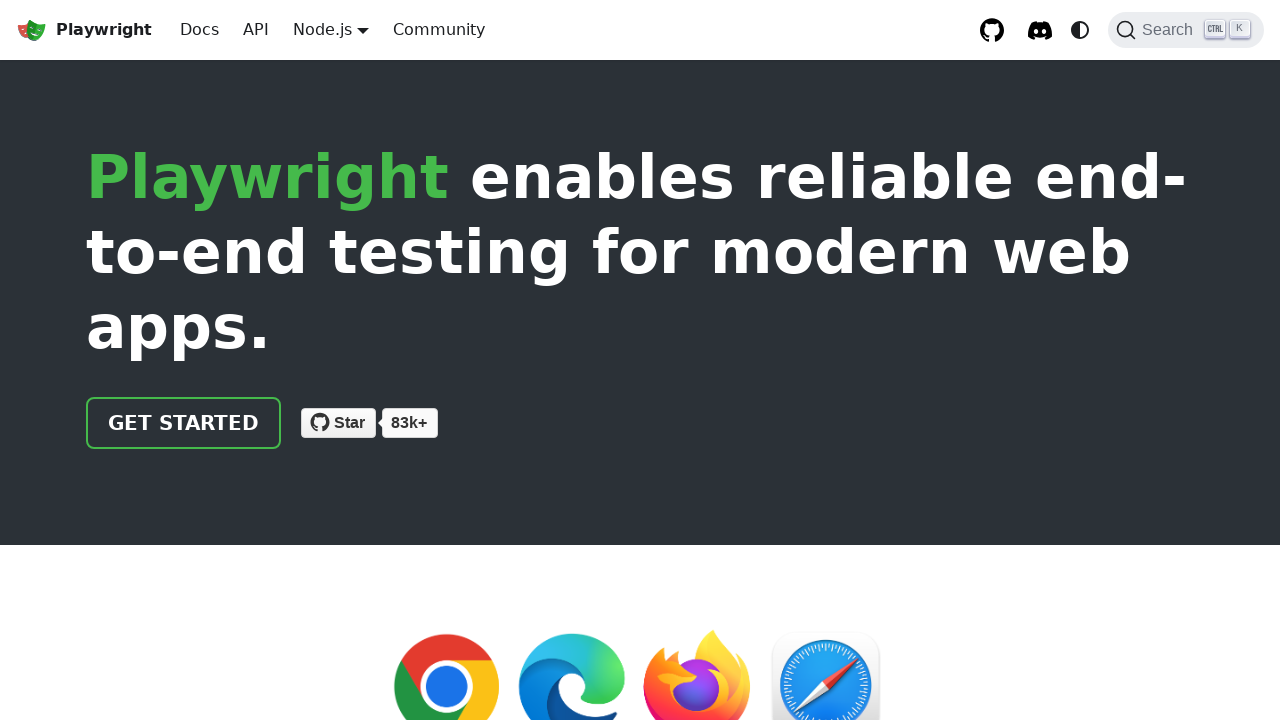

Clicked 'Get started' link on Playwright documentation homepage at (184, 423) on internal:role=link[name="Get started"i]
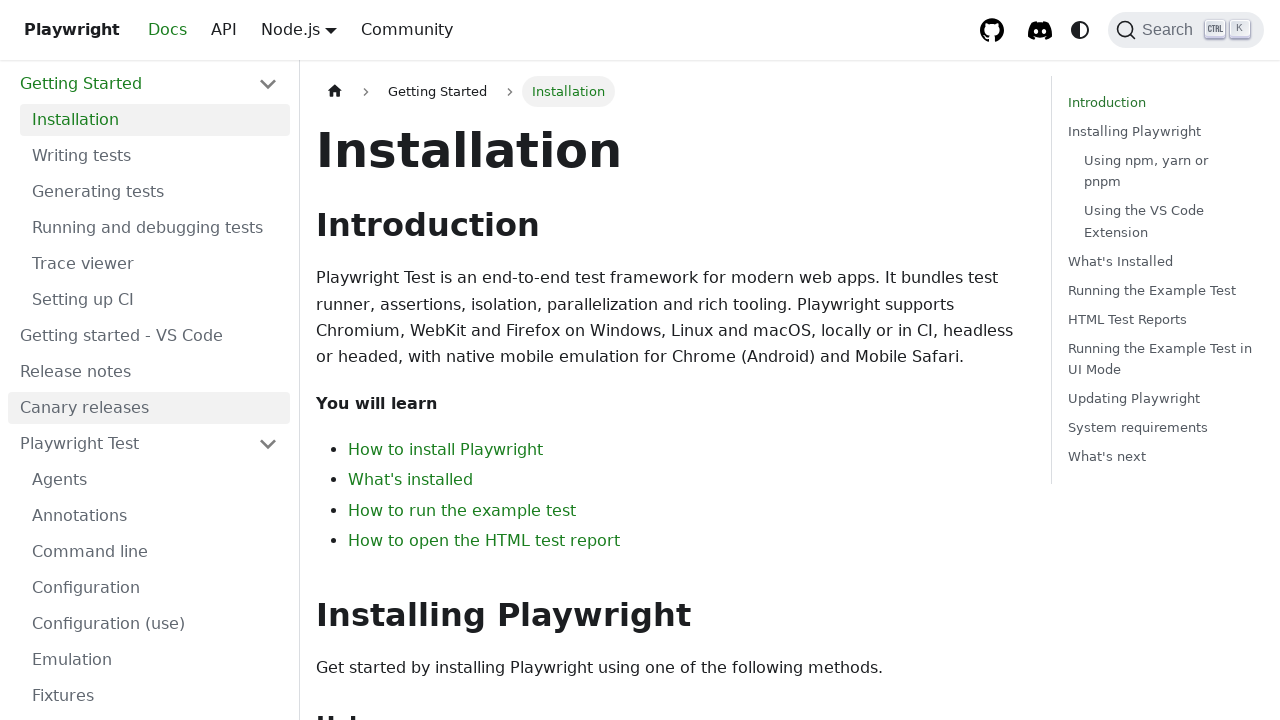

Installation heading is visible on the page
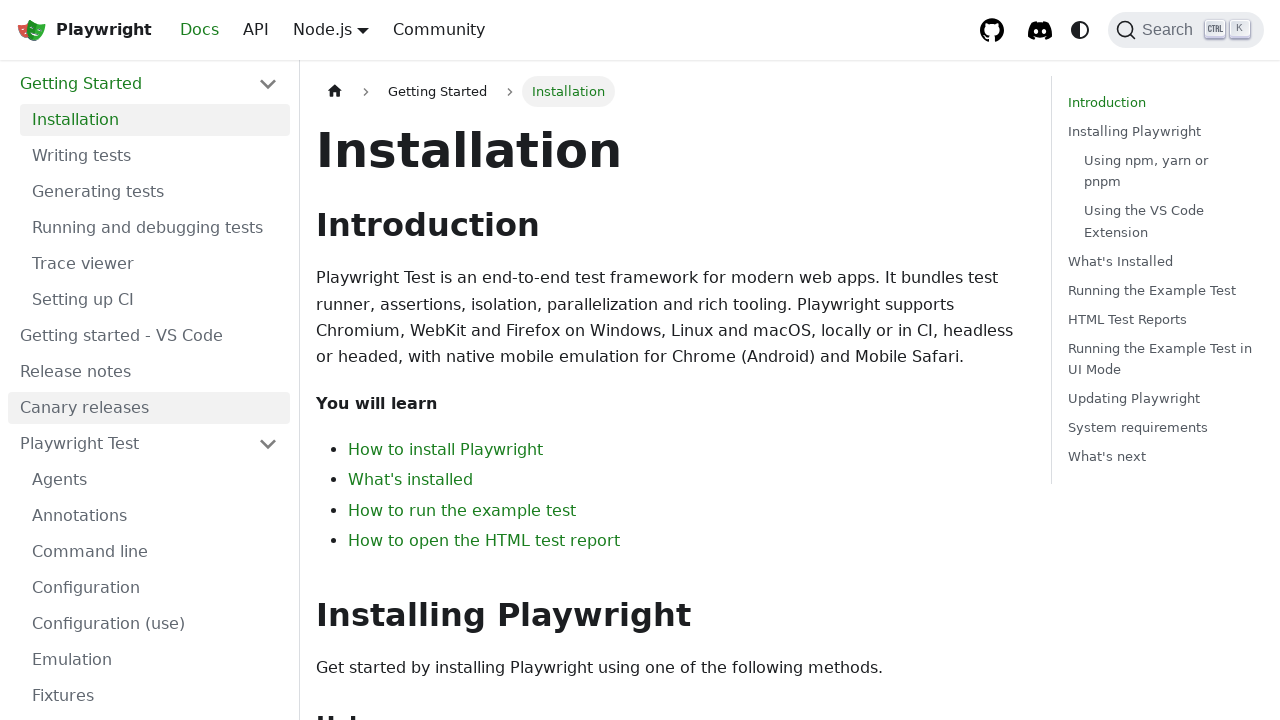

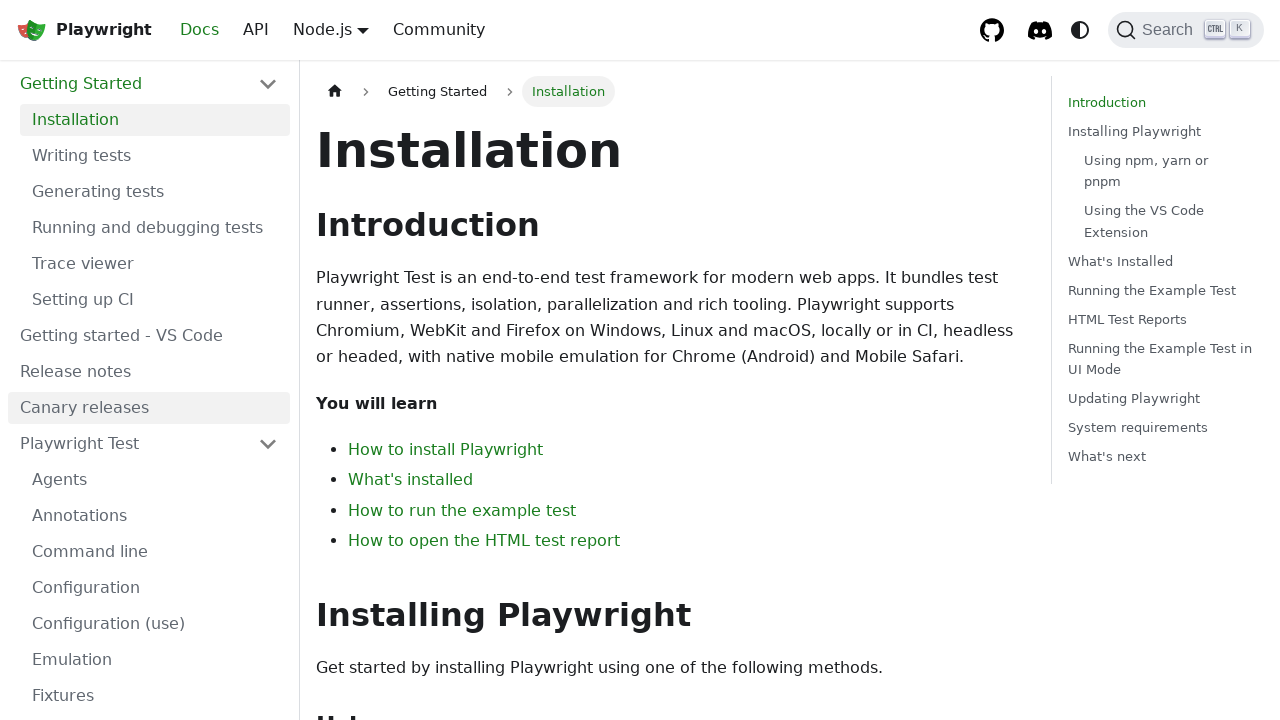